Tests basic alert handling by triggering an alert and accepting it

Starting URL: https://demoqa.com/alerts

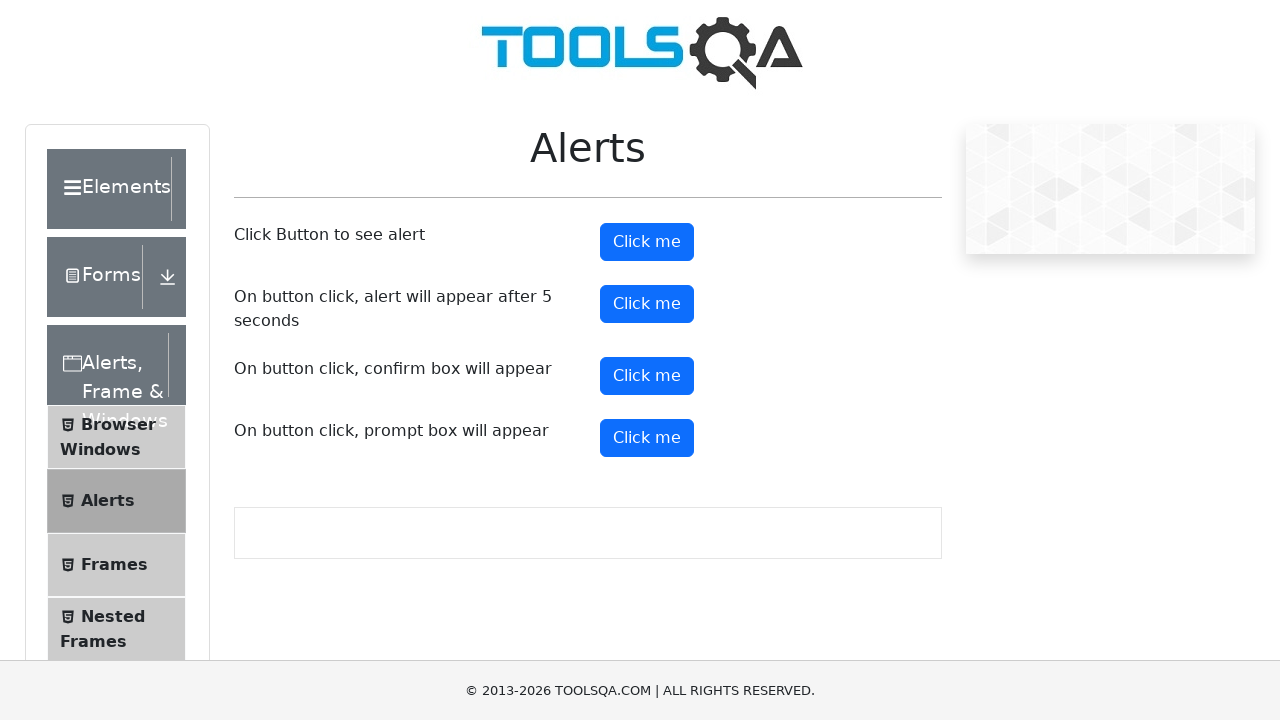

Clicked button to trigger alert at (647, 242) on #alertButton
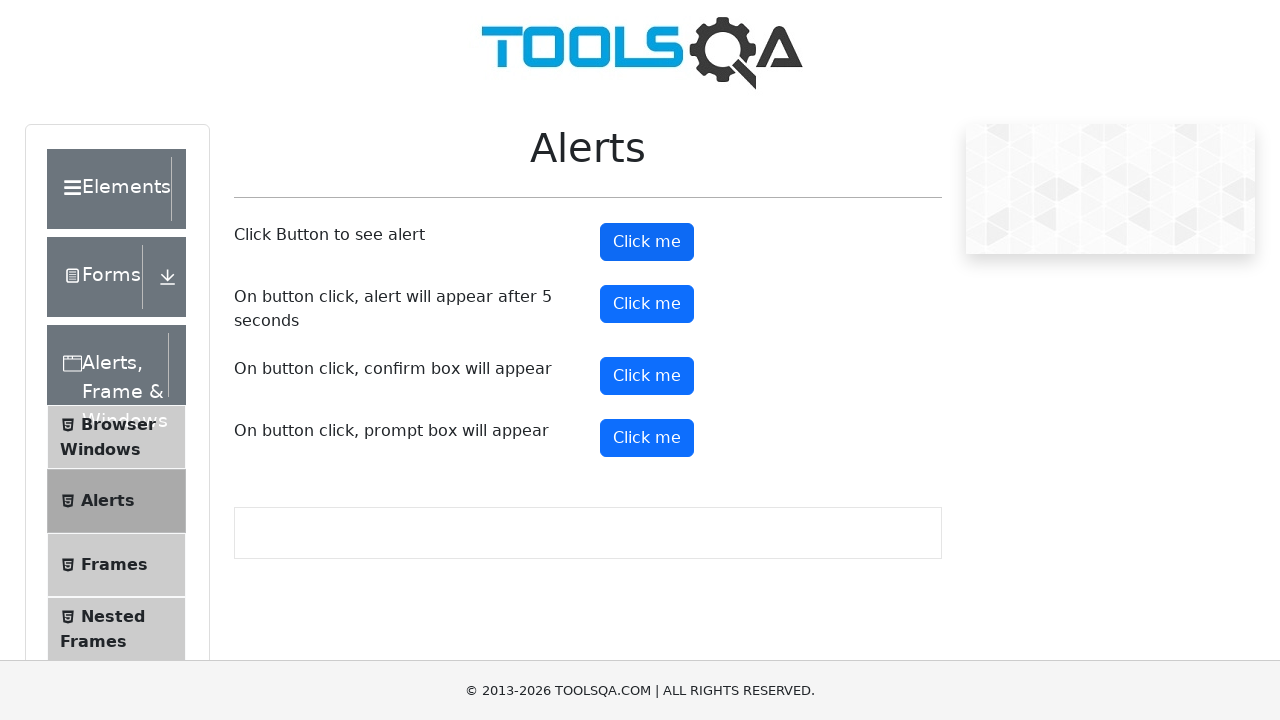

Set up dialog handler to accept alerts
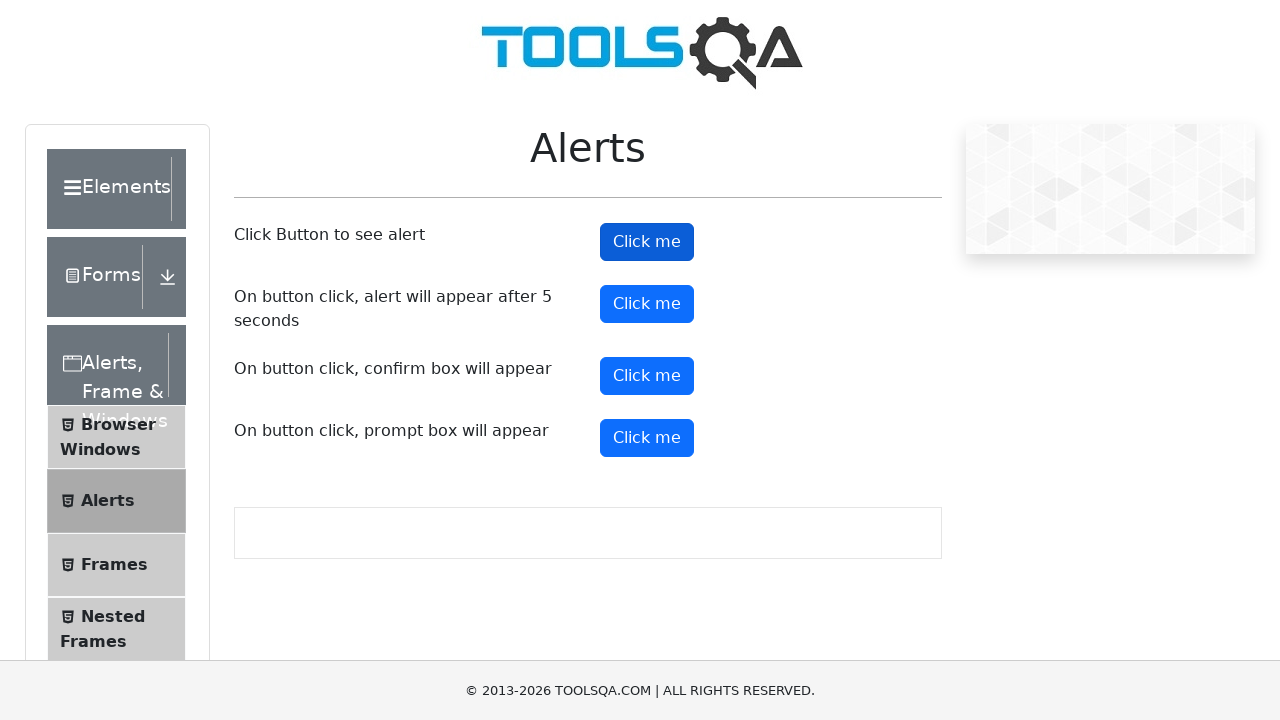

Waited 500ms for alert handling to complete
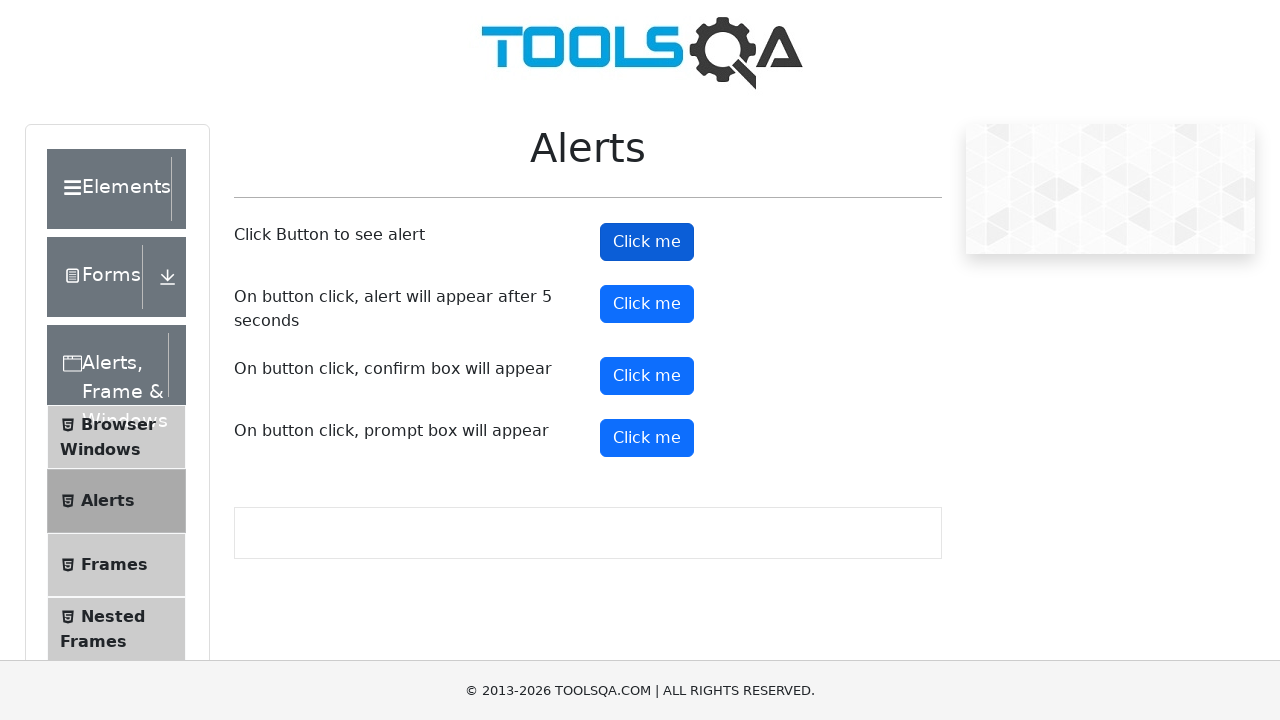

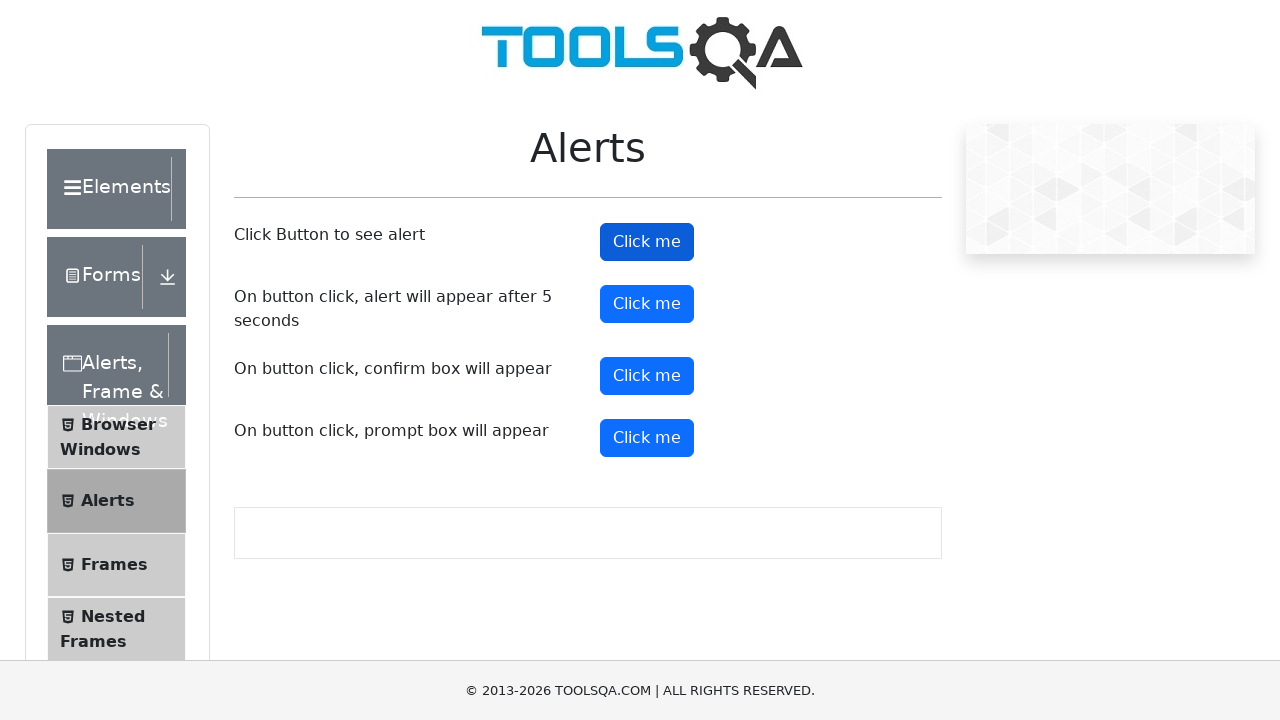